Tests dynamic controls on a page by clicking a checkbox, removing it, enabling a text input field, typing text into it, and then disabling it again

Starting URL: http://the-internet.herokuapp.com

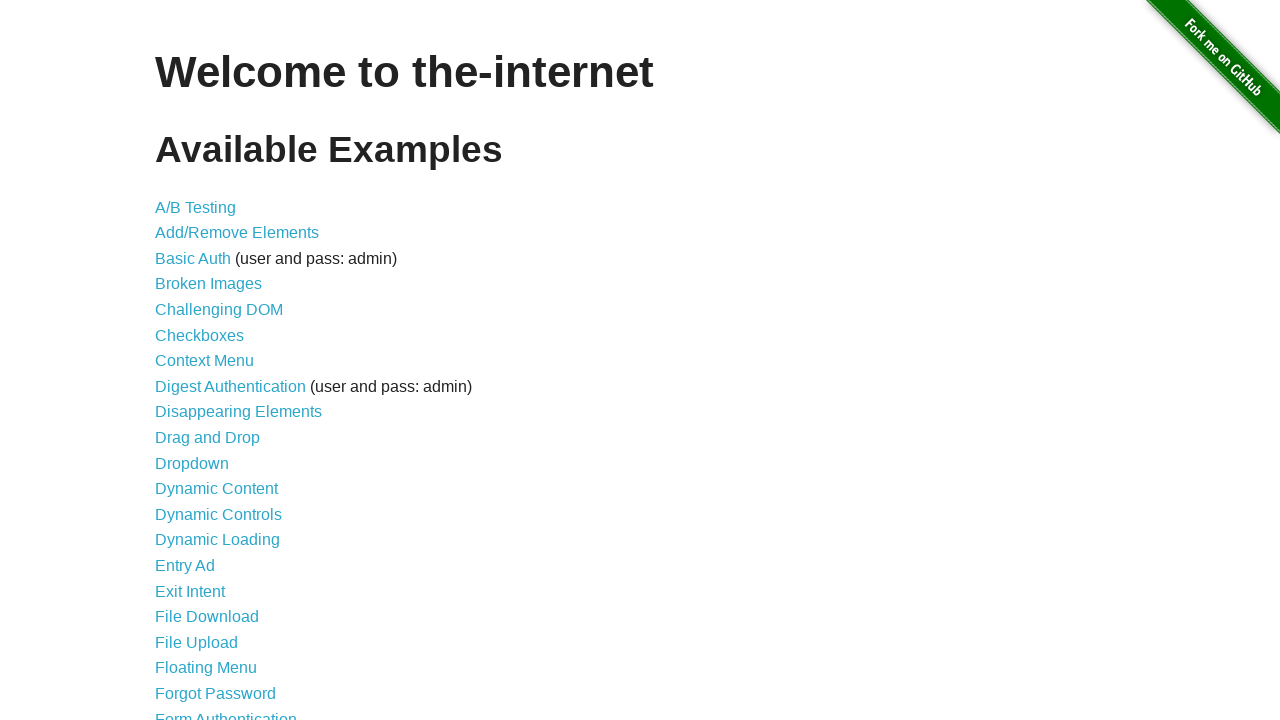

Clicked on Dynamic Controls link at (218, 514) on text=Dynamic Controls
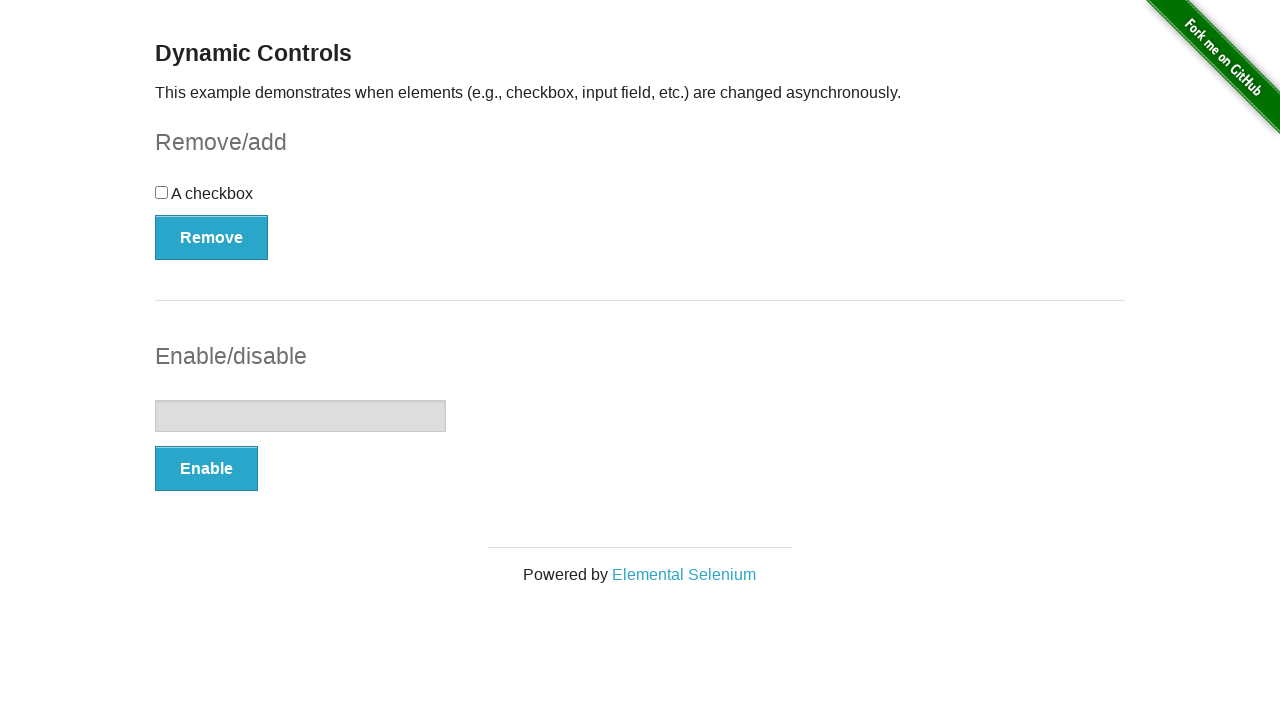

Clicked on the checkbox at (162, 192) on input[type="checkbox"]
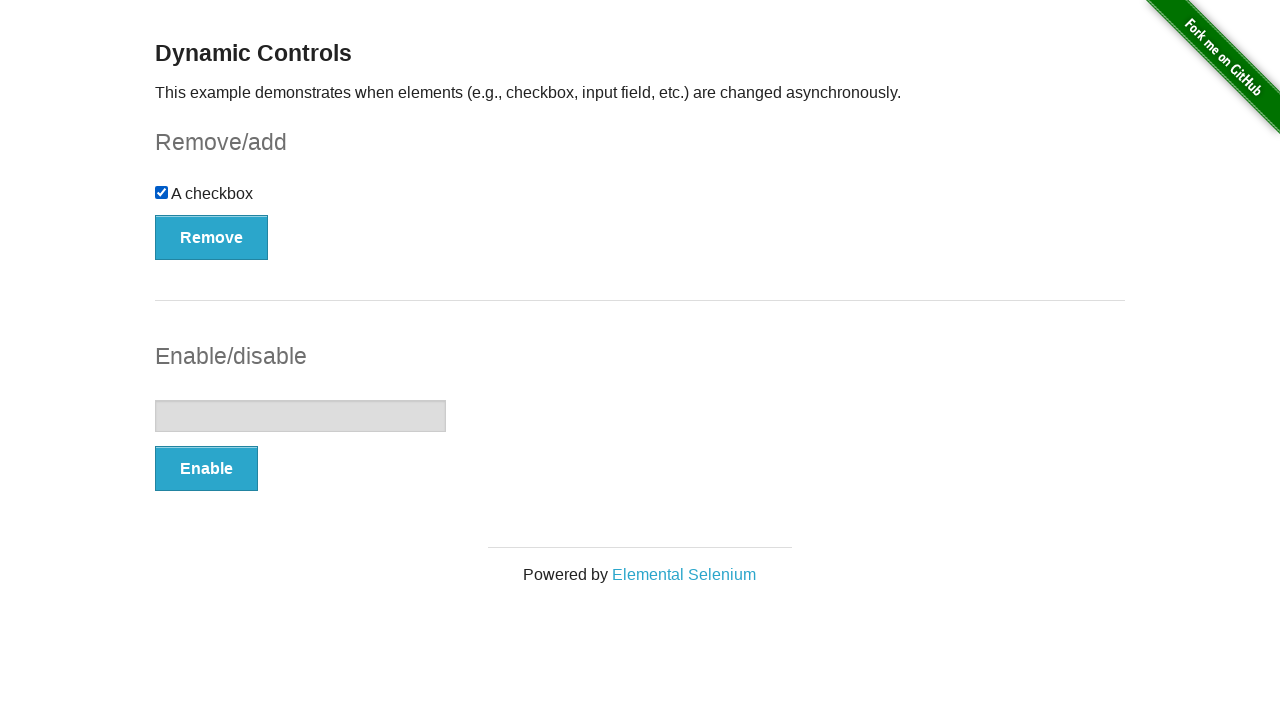

Clicked the Remove button to remove the checkbox at (212, 237) on #checkbox-example button
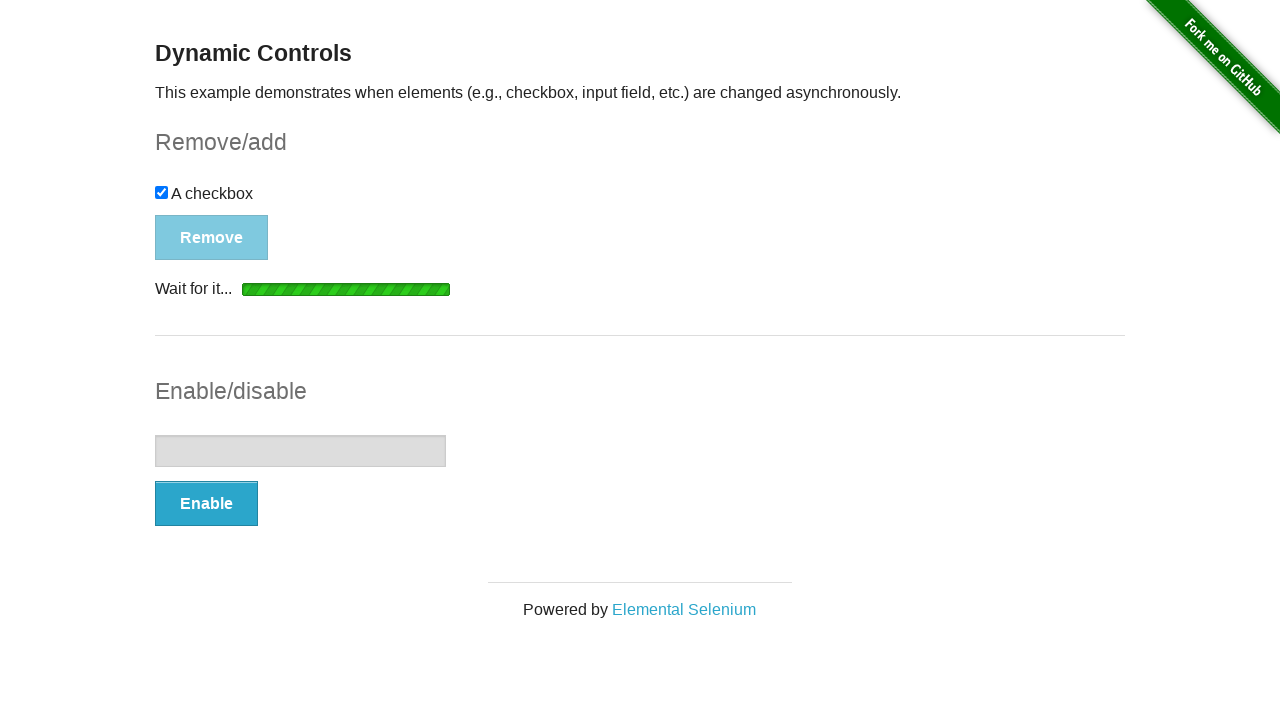

Waited for checkbox removal confirmation message to appear
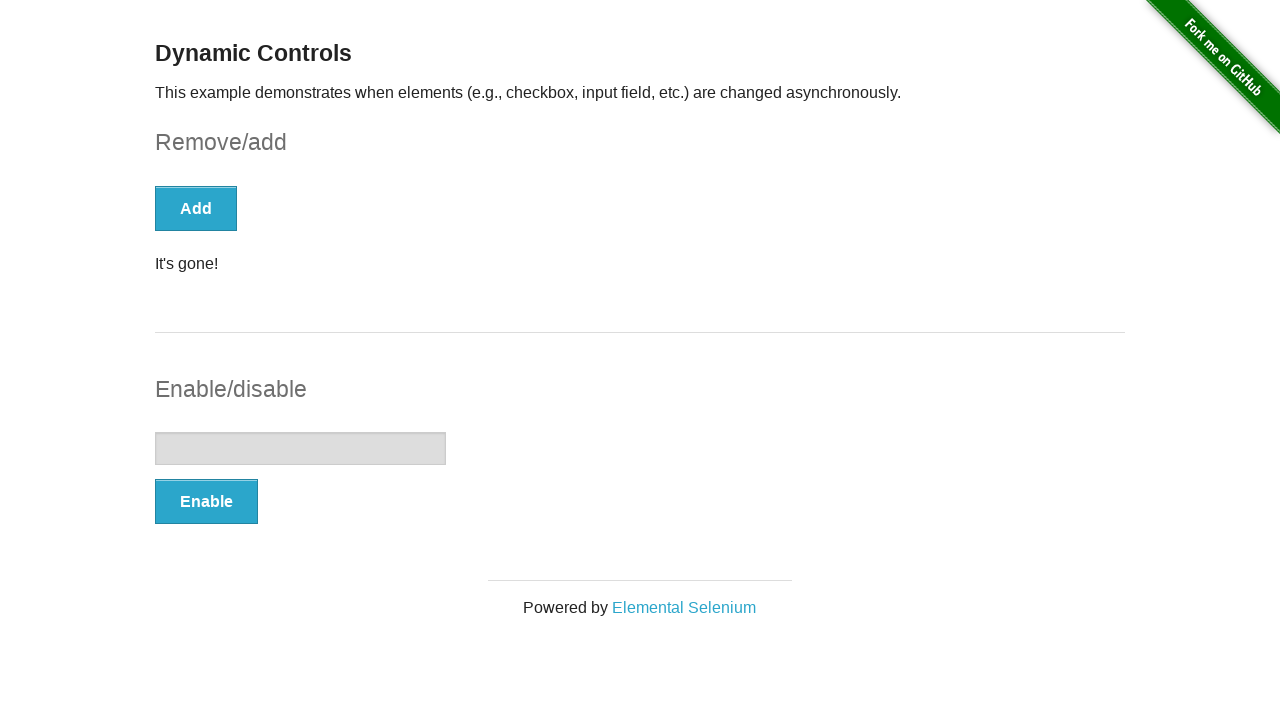

Clicked the Enable button to enable the text input field at (206, 501) on #input-example button
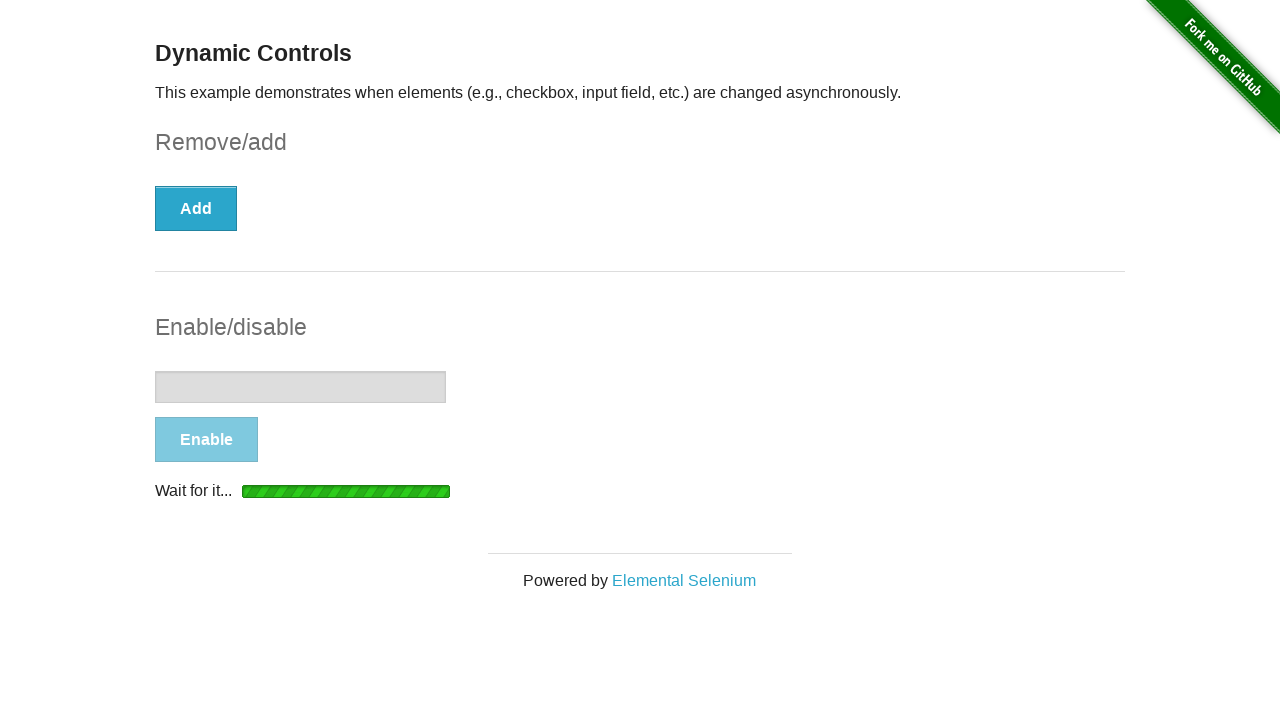

Waited for the text input field to become enabled
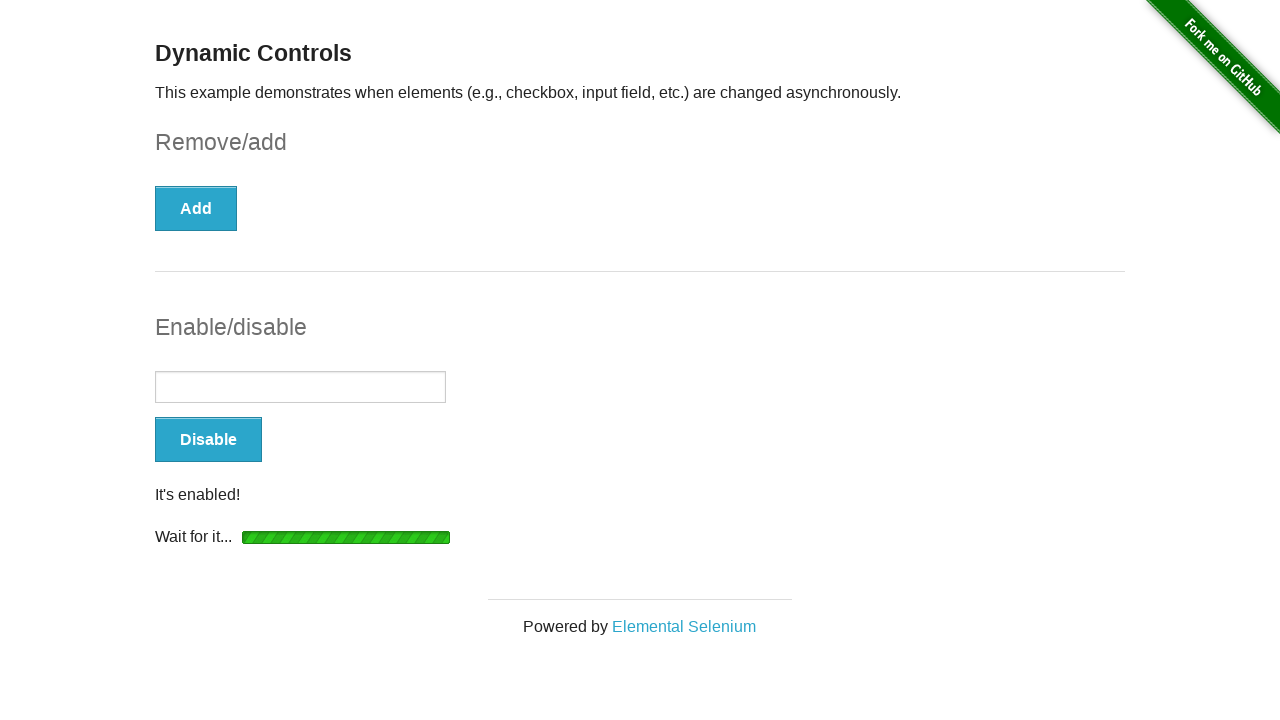

Typed 'hello world test' into the enabled text input field on #input-example input
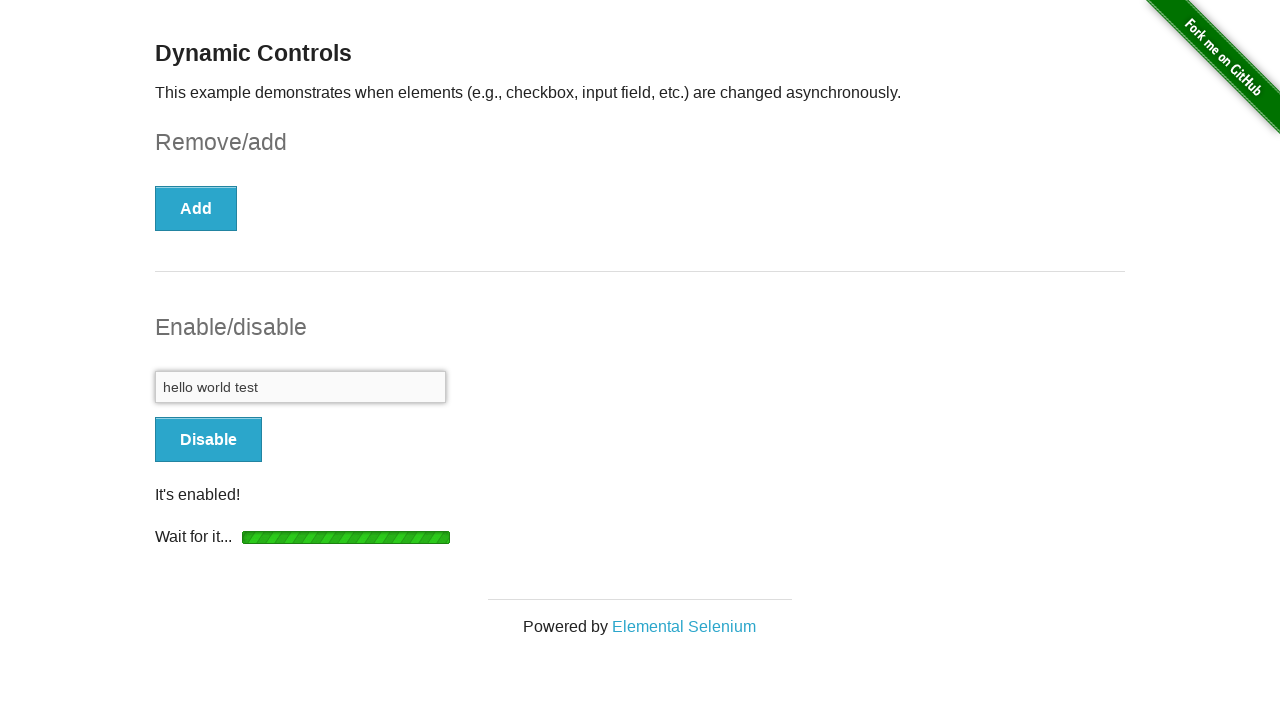

Clicked the Disable button to disable the text input field at (208, 440) on #input-example button
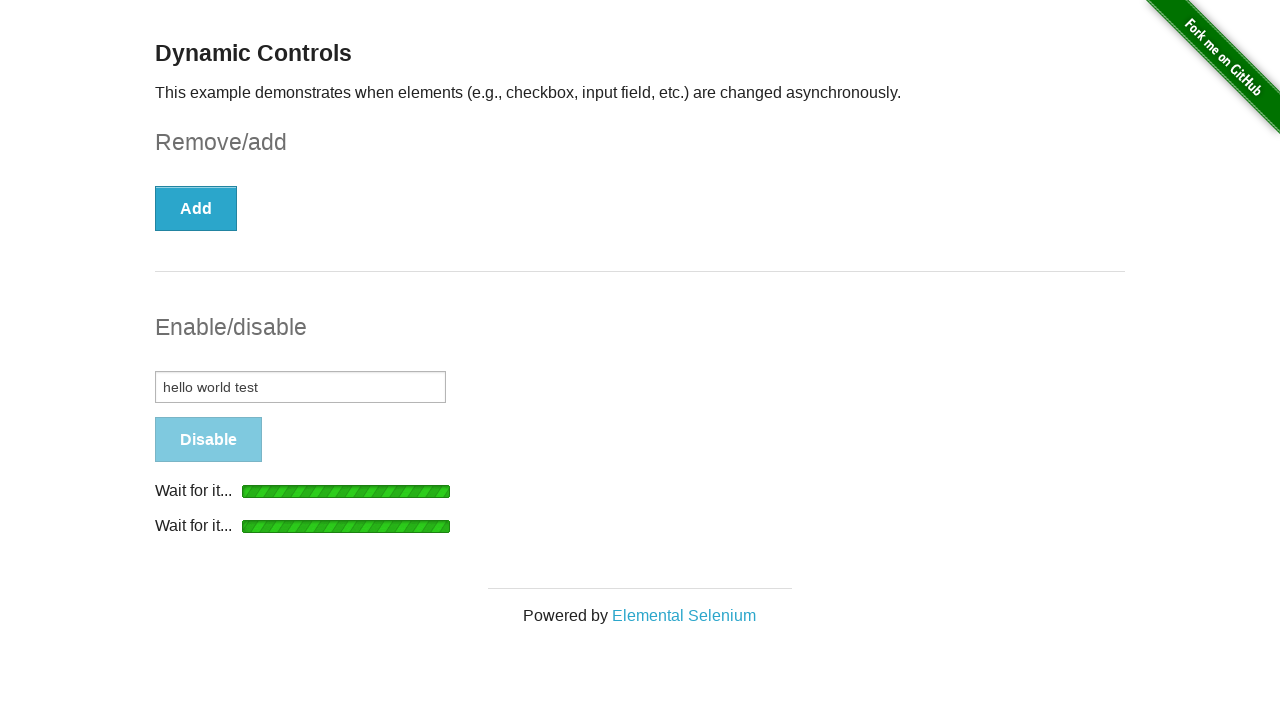

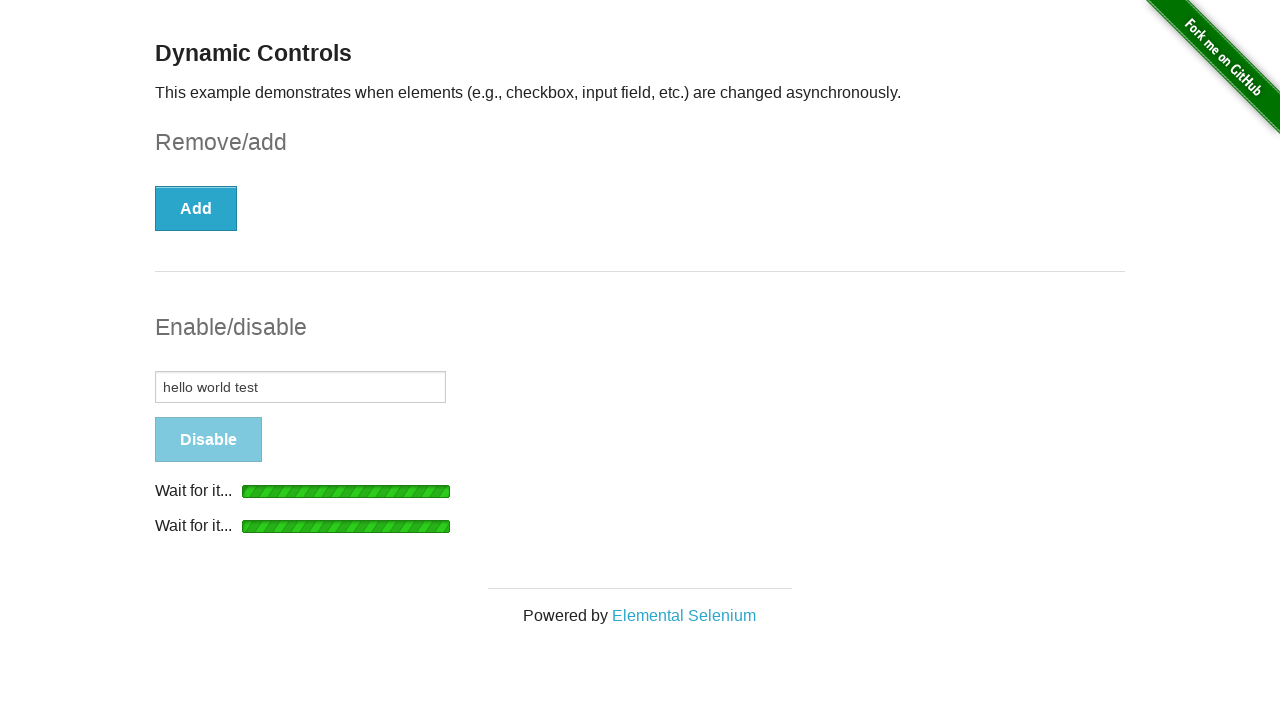